Tests that typing in park name search displays multiple park suggestions starting with that letter

Starting URL: https://bcparks.ca/

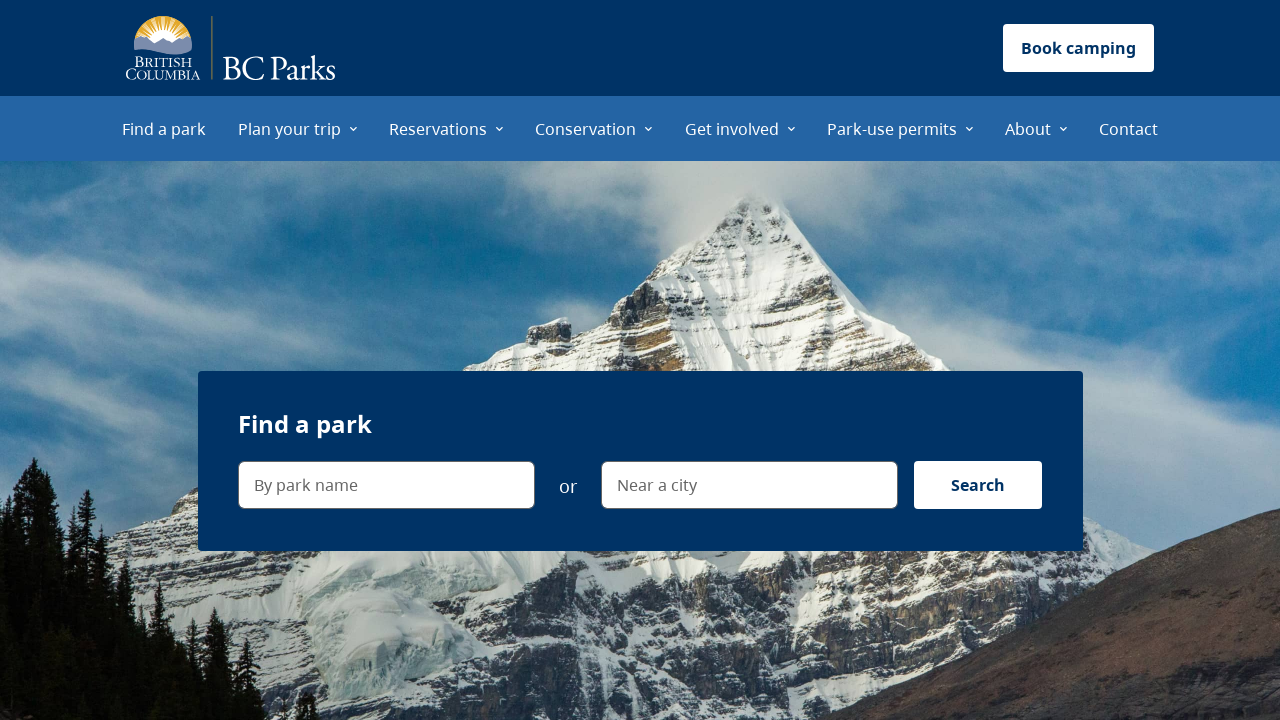

Waited for page to fully load
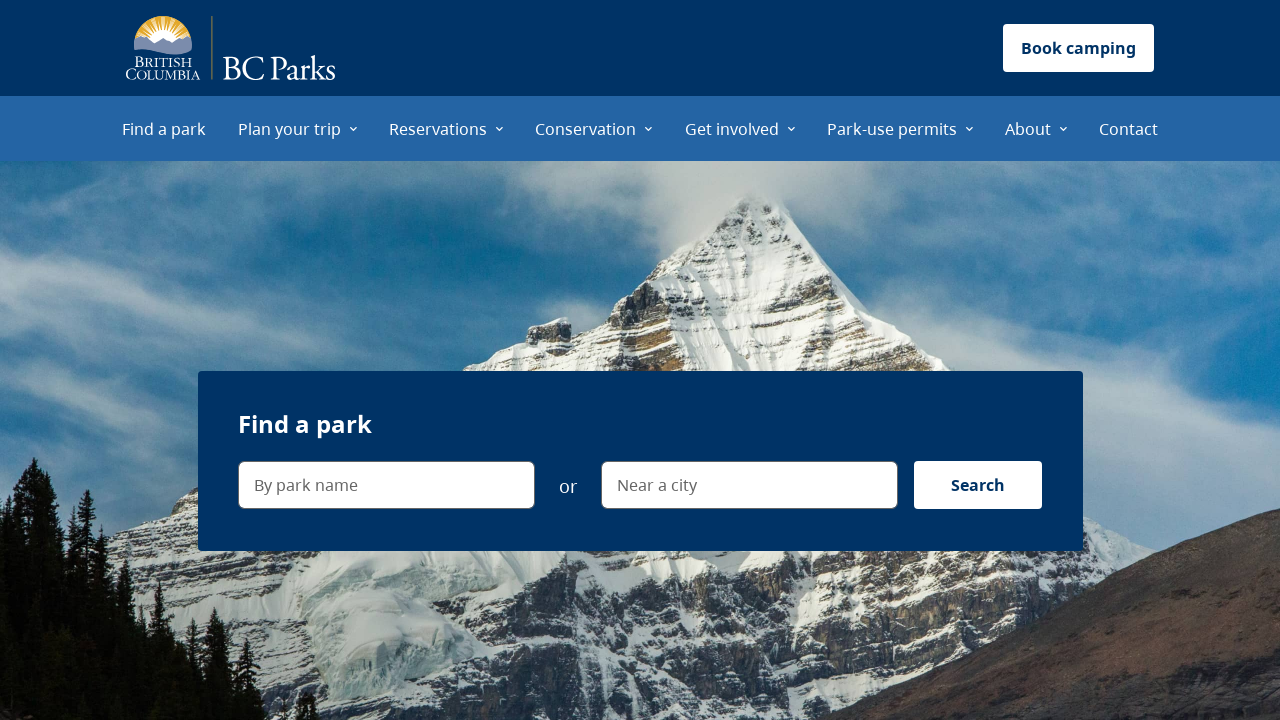

Typed 'b' in park name search field on internal:label="By park name"i
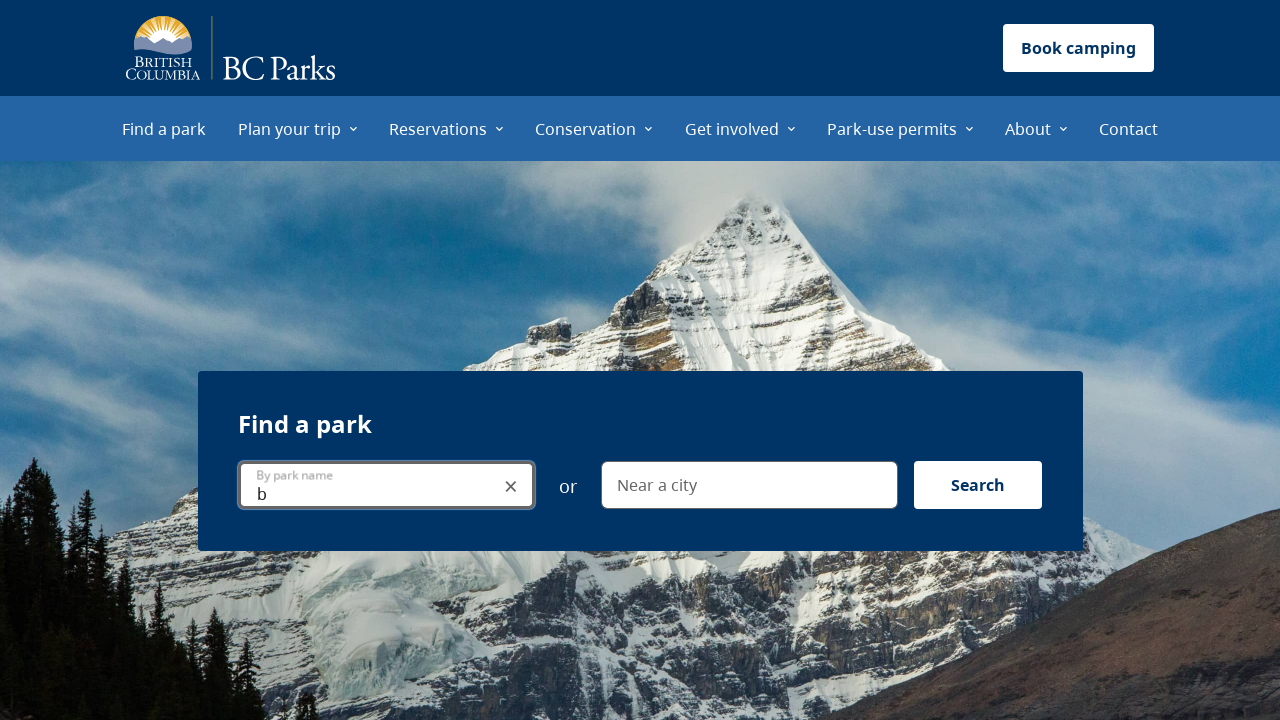

Park suggestion dropdown appeared
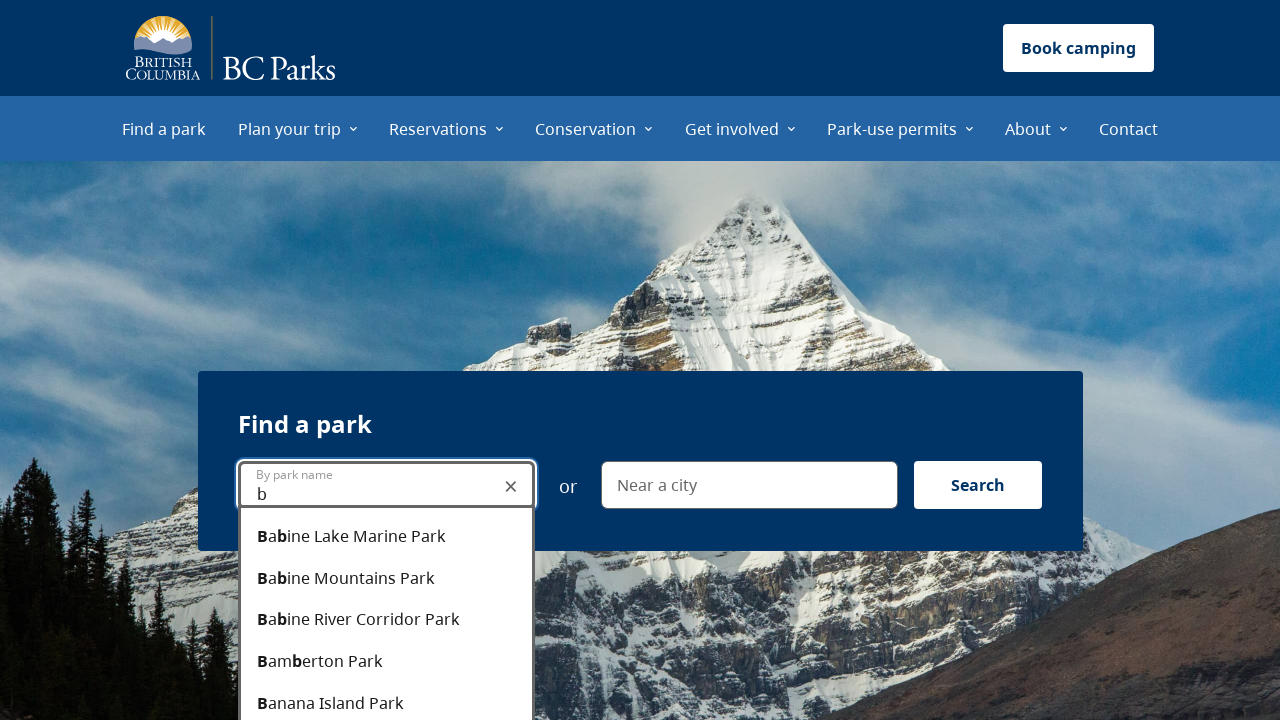

Verified 'Babine Lake Marine Park' is in suggestions
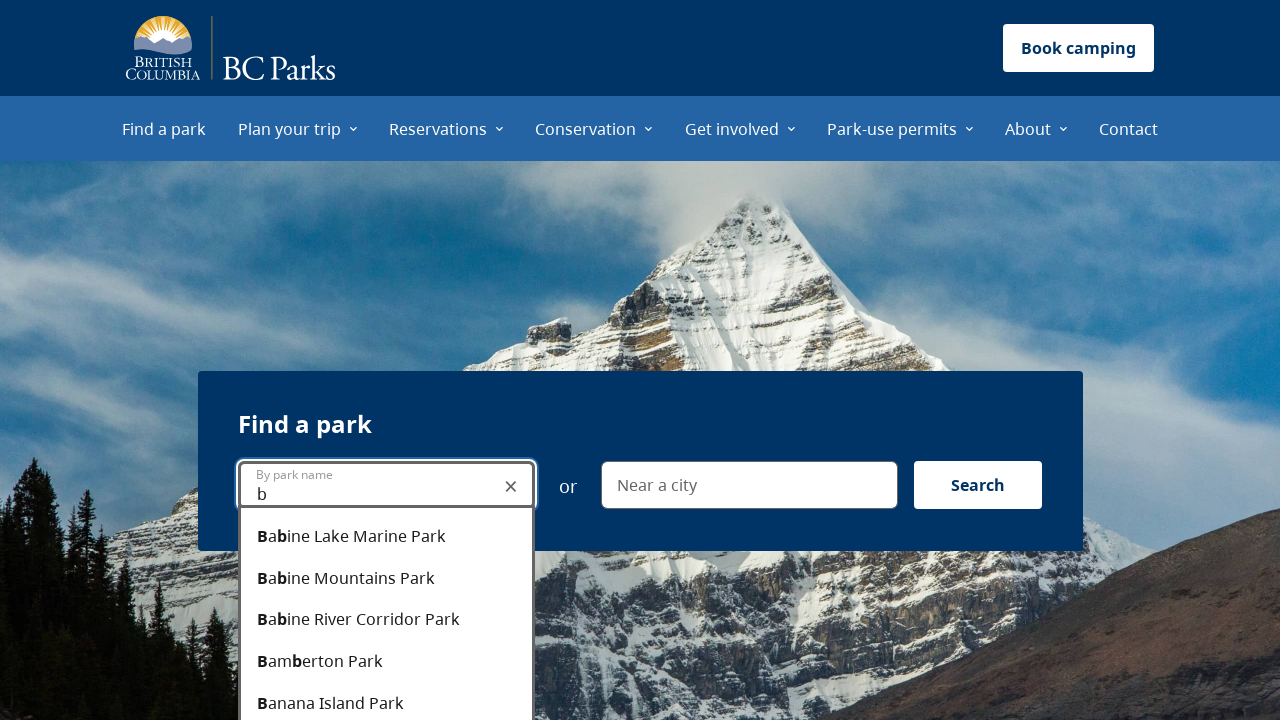

Verified 'Babine Mountains Park' is in suggestions
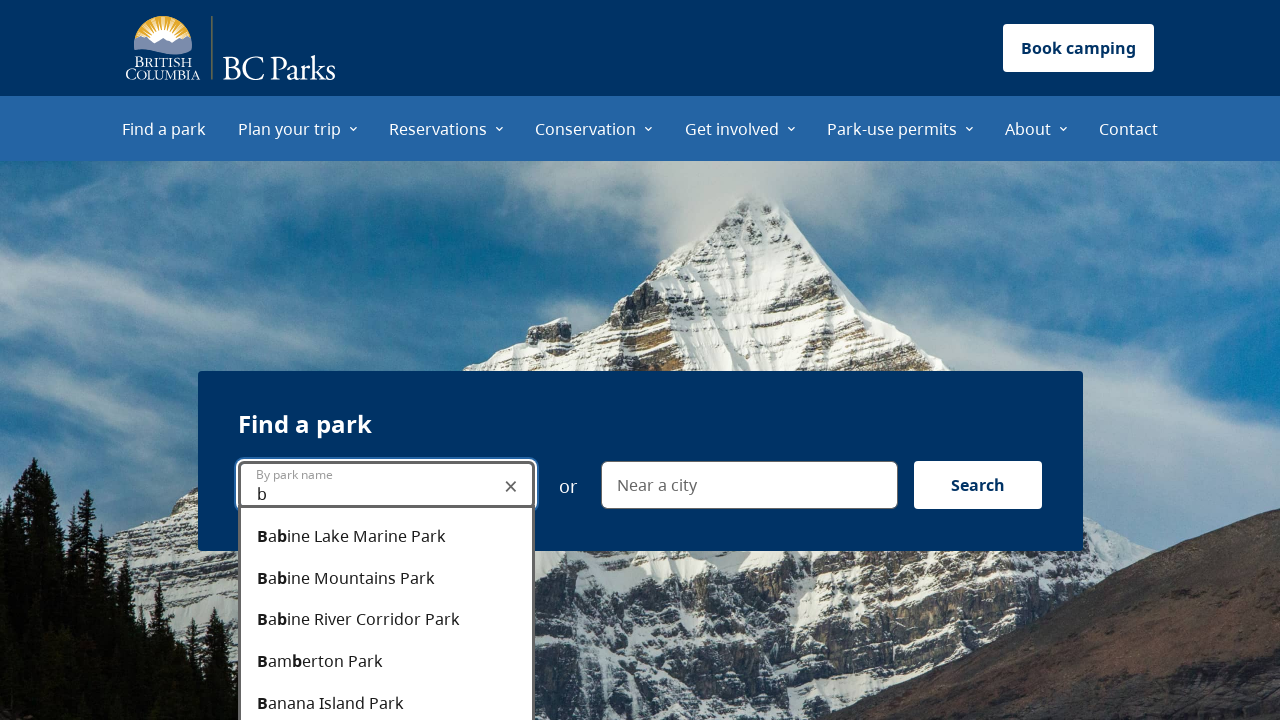

Verified 'Bamberton Park' is in suggestions
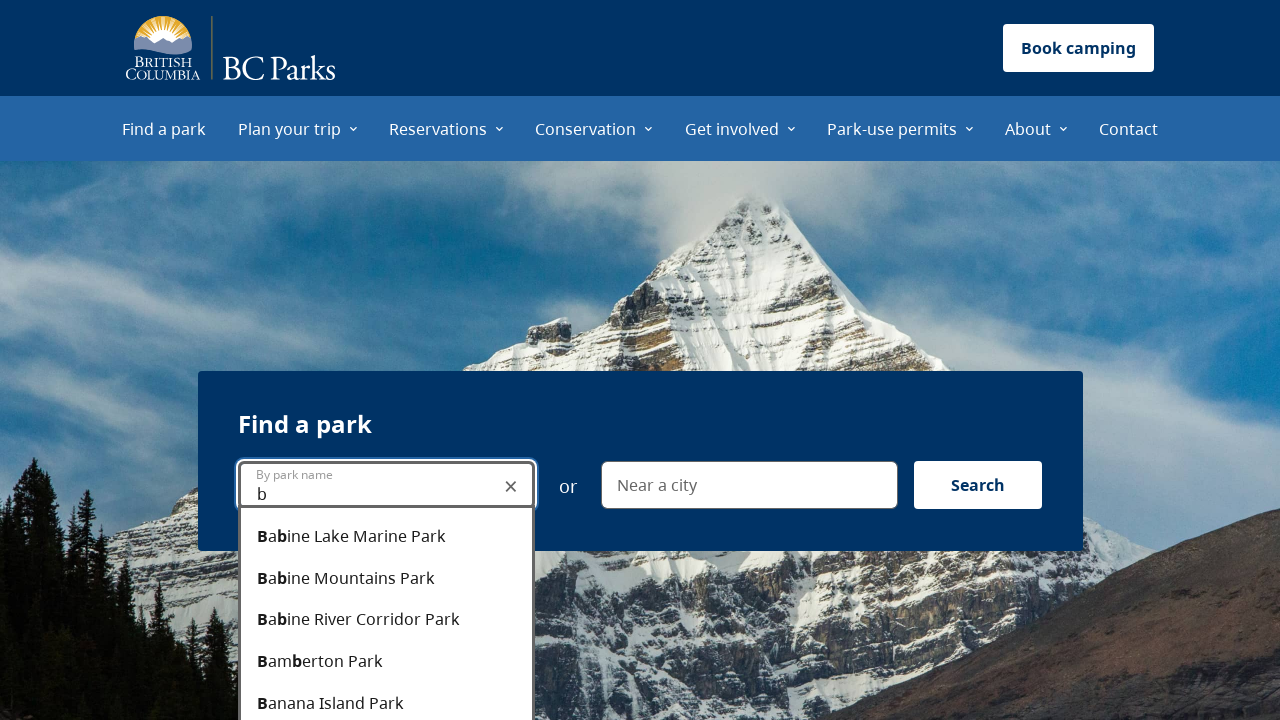

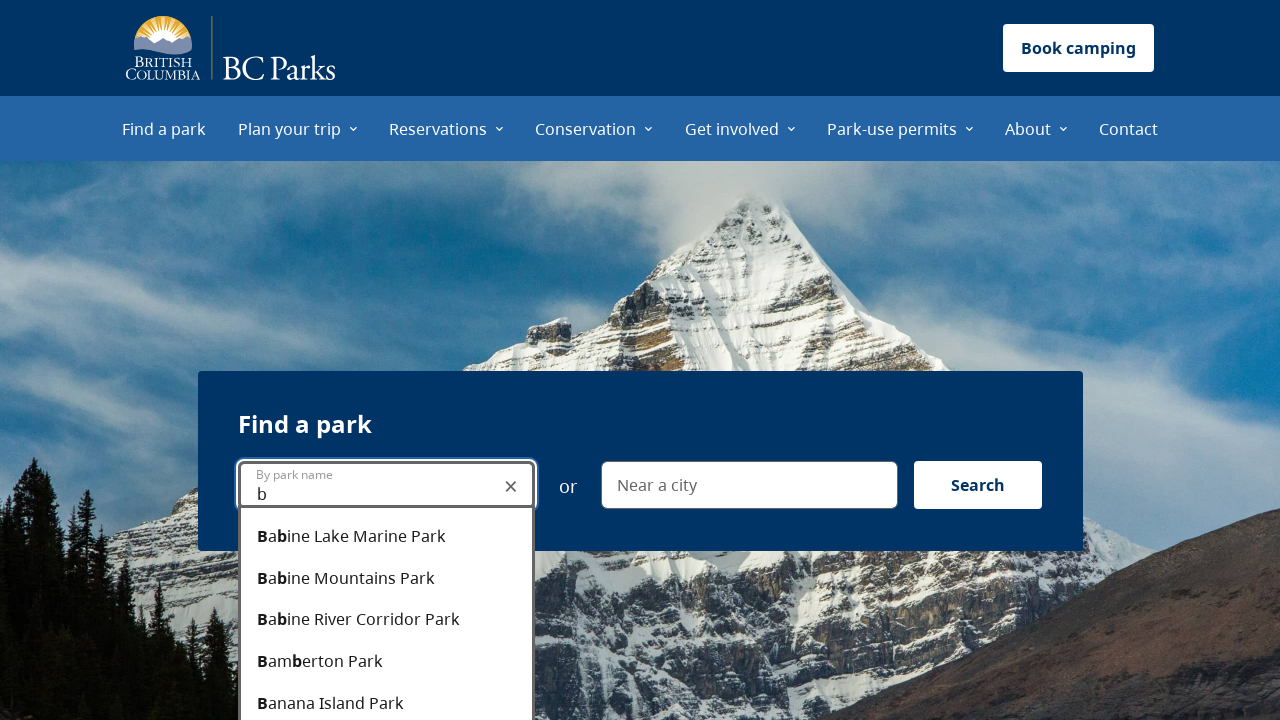